Opens Target Circle page and clicks on the cart icon in the header

Starting URL: https://www.target.com/l/target-circle/-/N-pzno9

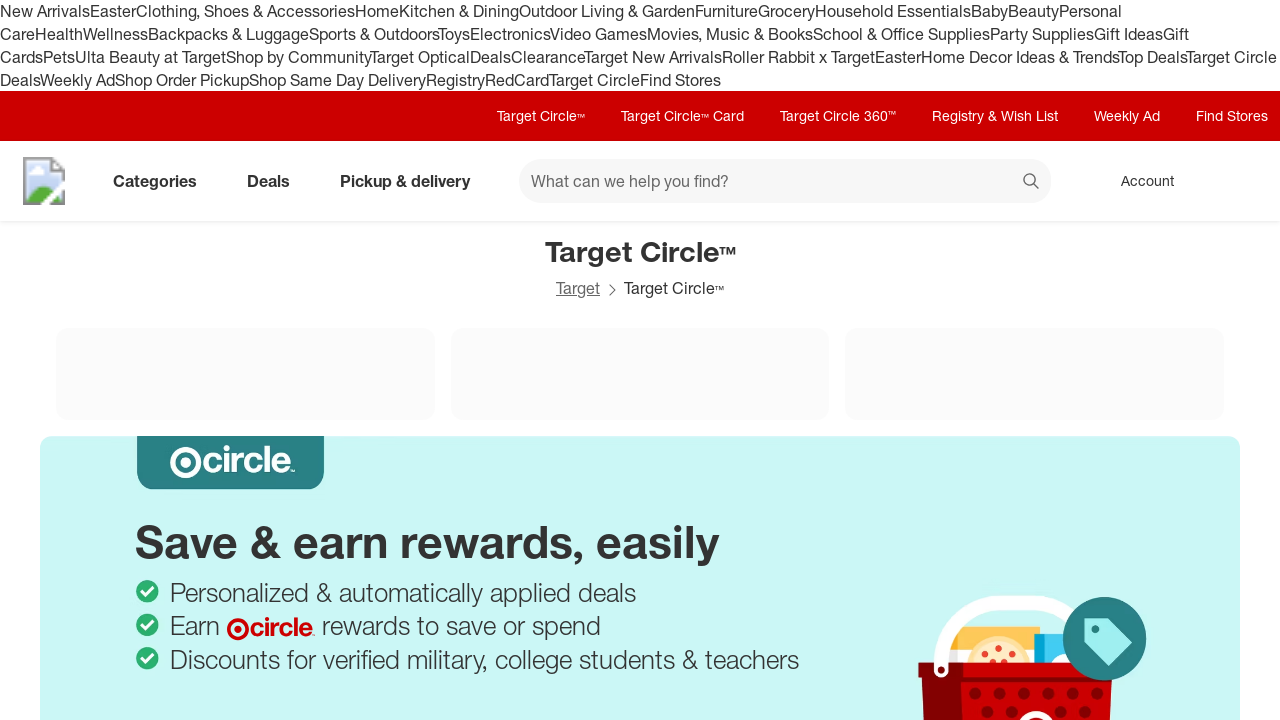

Clicked cart icon in header at (1238, 181) on div[data-test='@web/CartIcon']
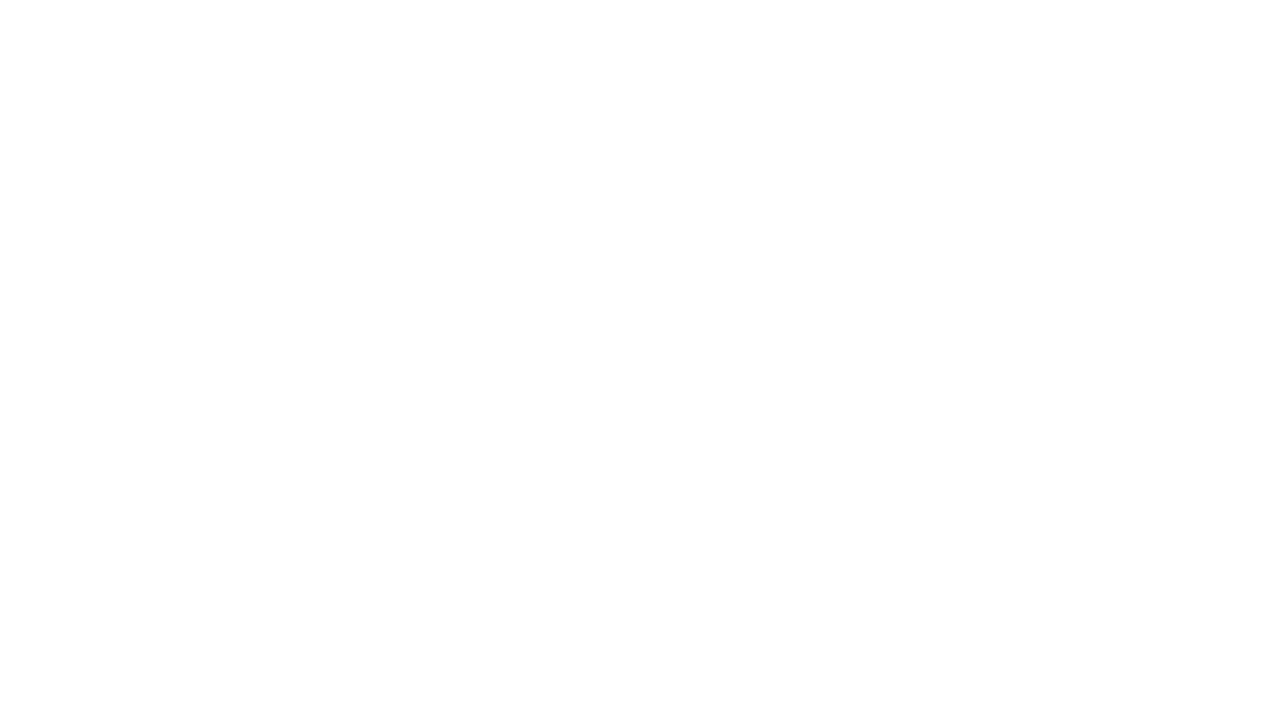

Waited for cart to load
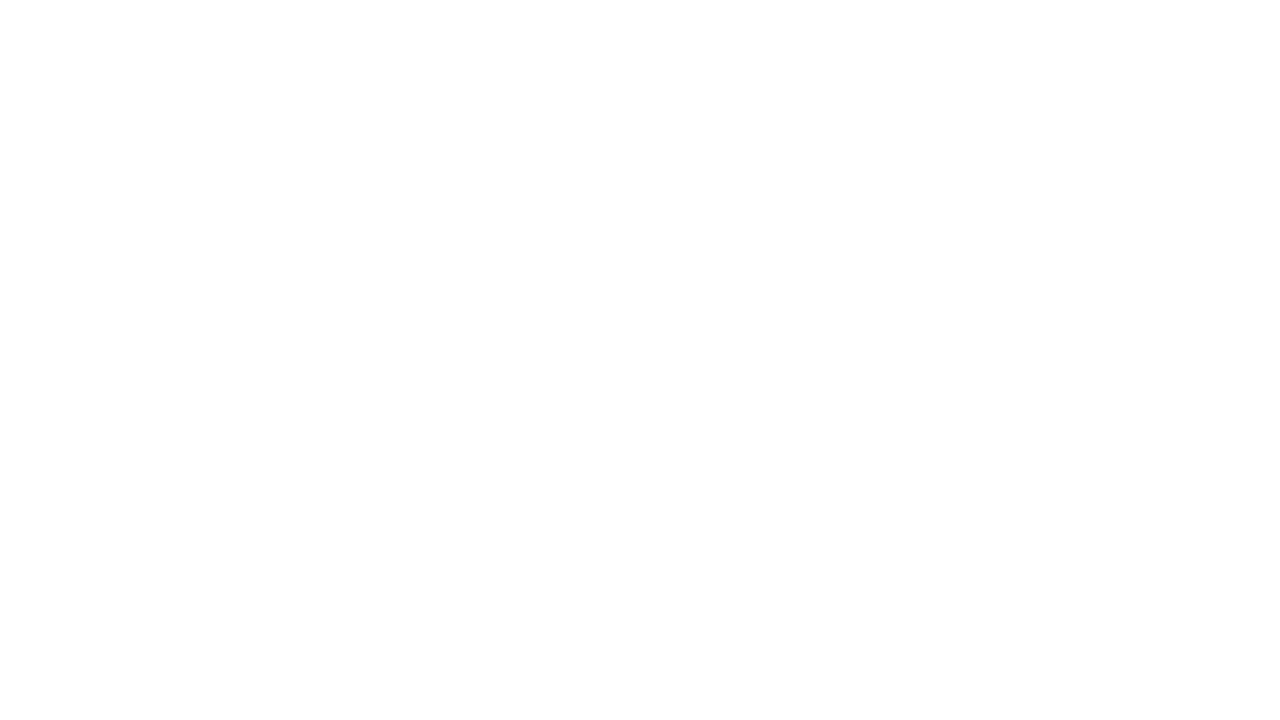

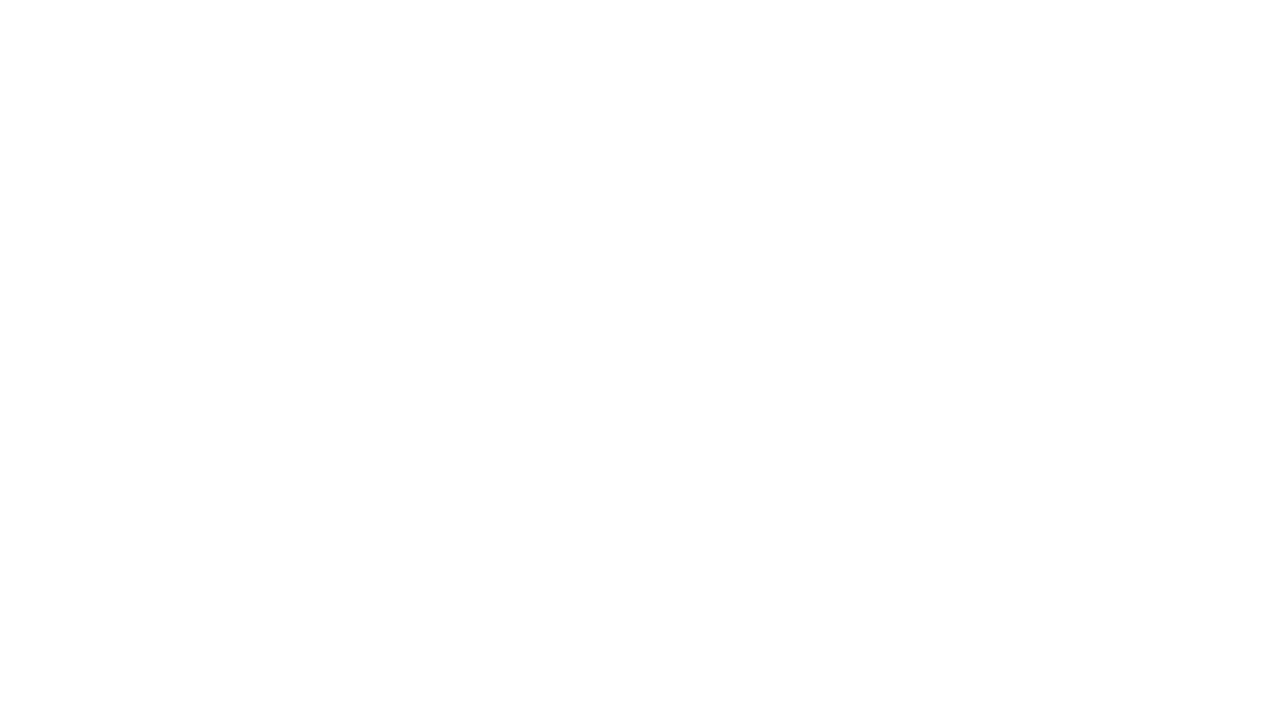